Tests back and forth navigation by clicking on the A/B Testing link, verifying the page title, navigating back to the home page, and verifying the home page title

Starting URL: https://practice.cydeo.com

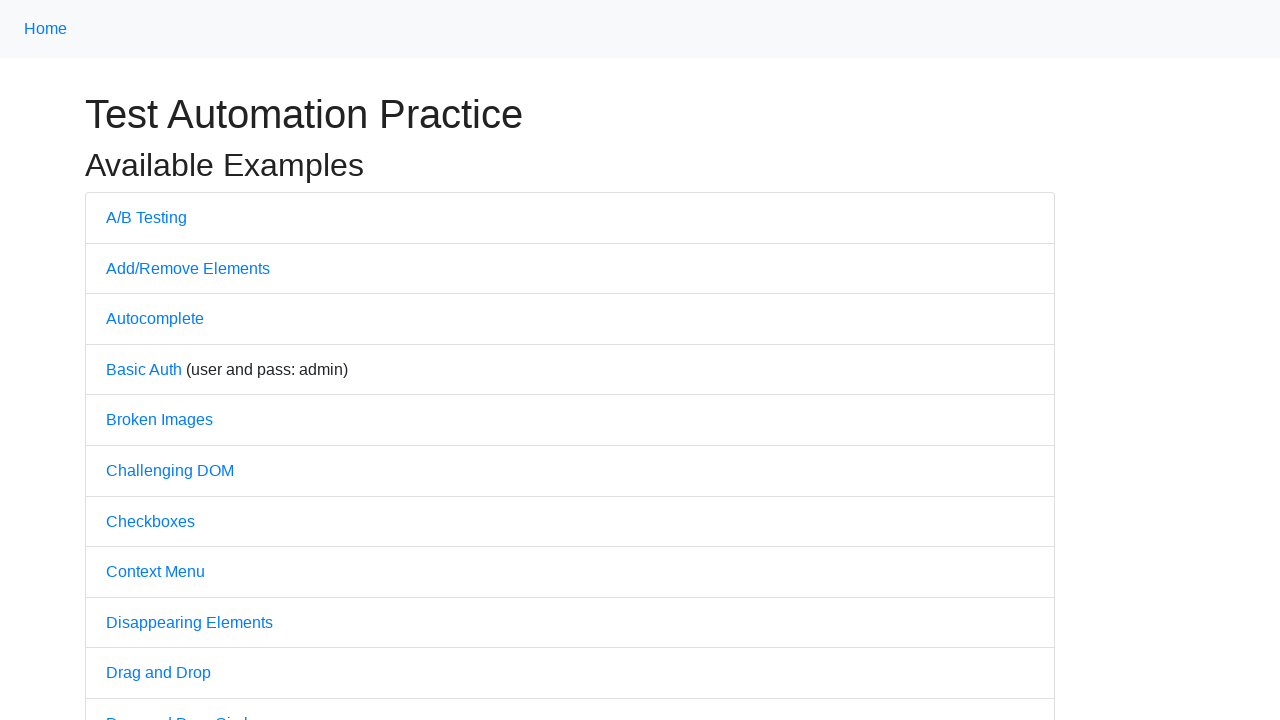

Clicked on A/B Testing link at (146, 217) on text=A/B Testing
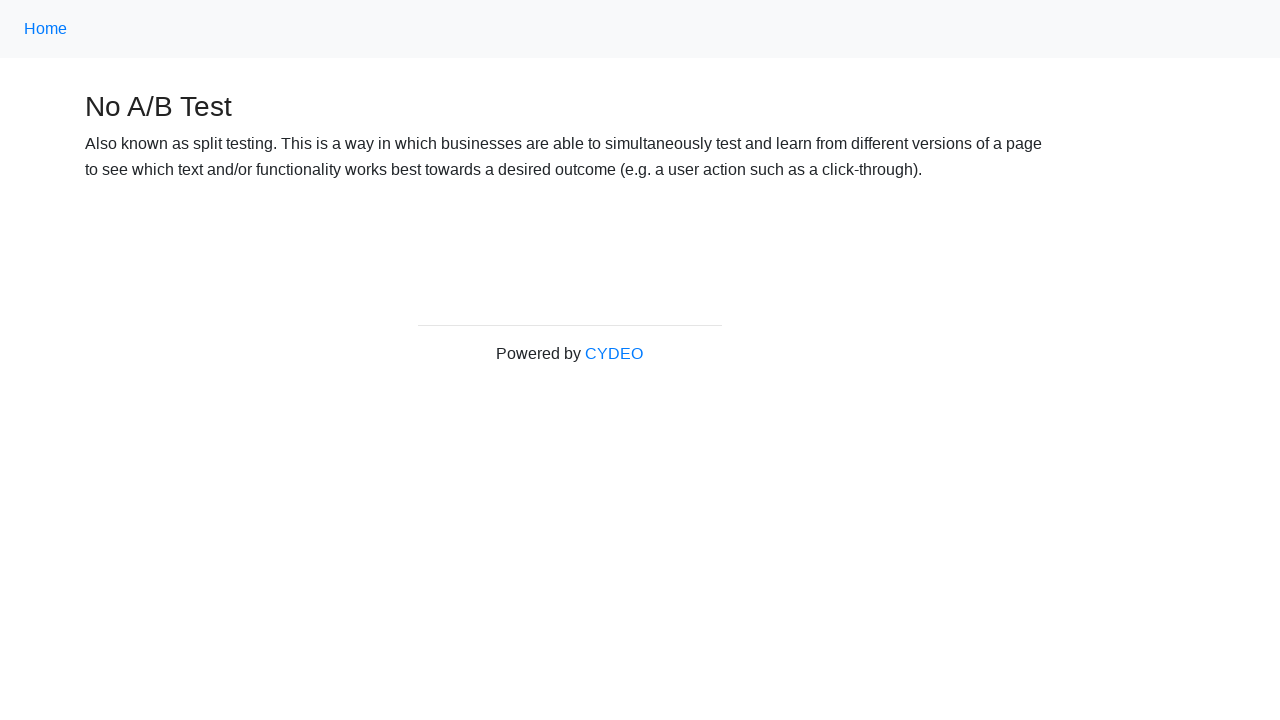

Verified A/B Testing page title is 'No A/B Test' or 'No A/b Test'
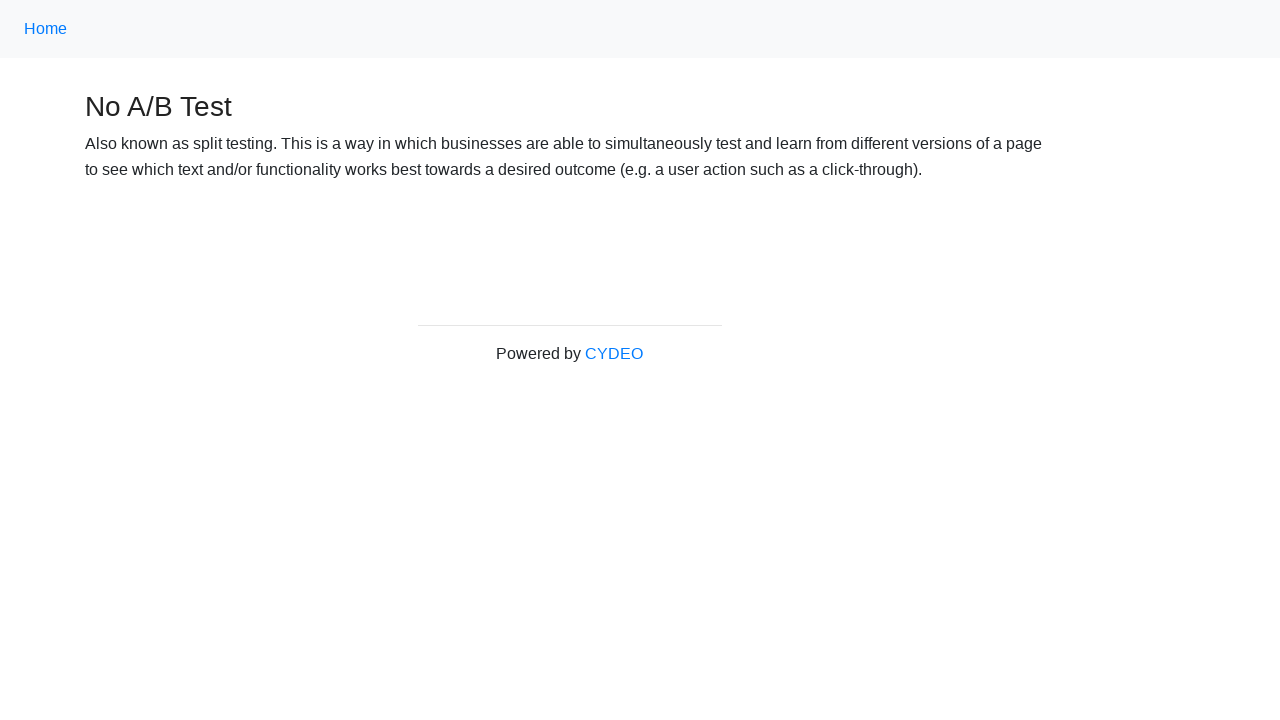

Navigated back to home page
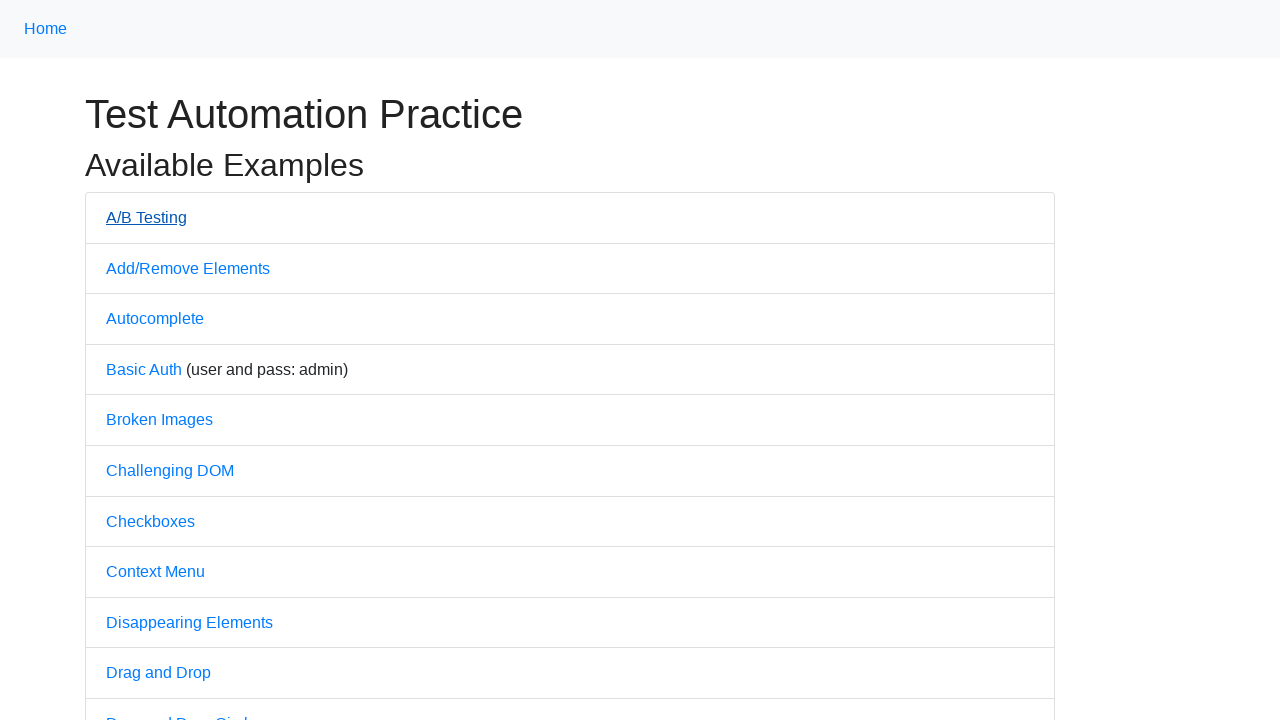

Verified home page title is 'Practice'
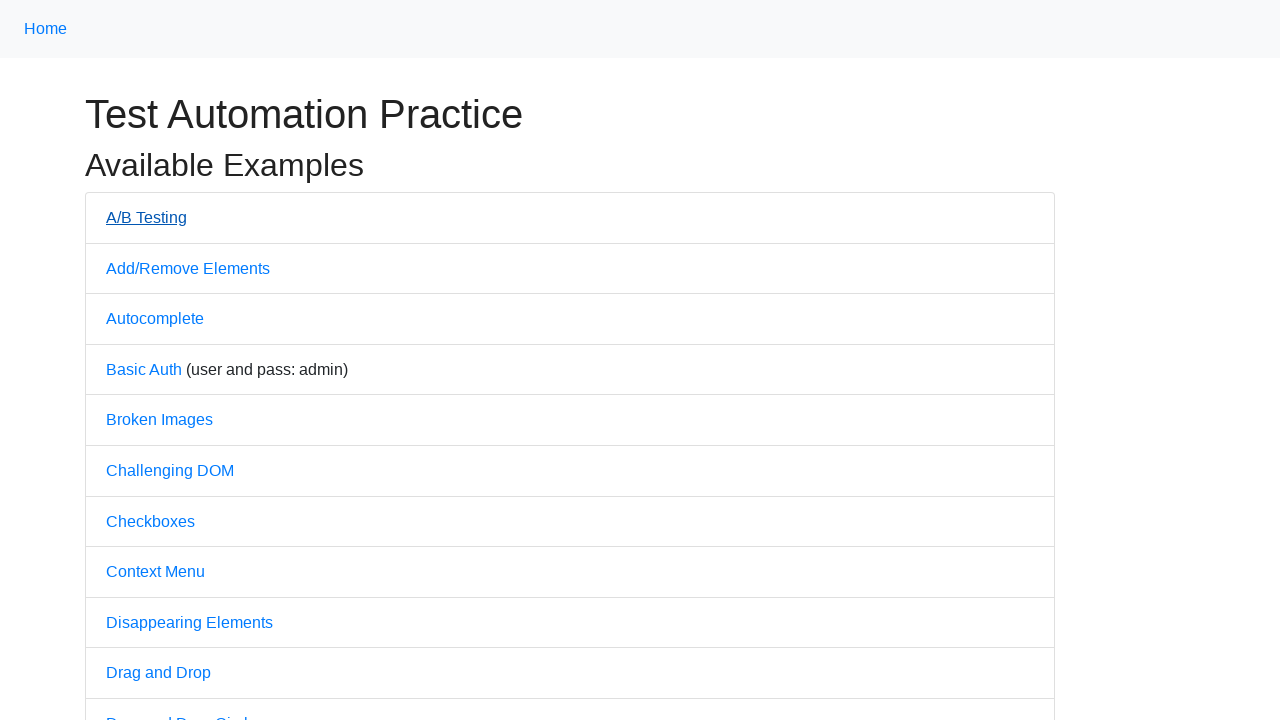

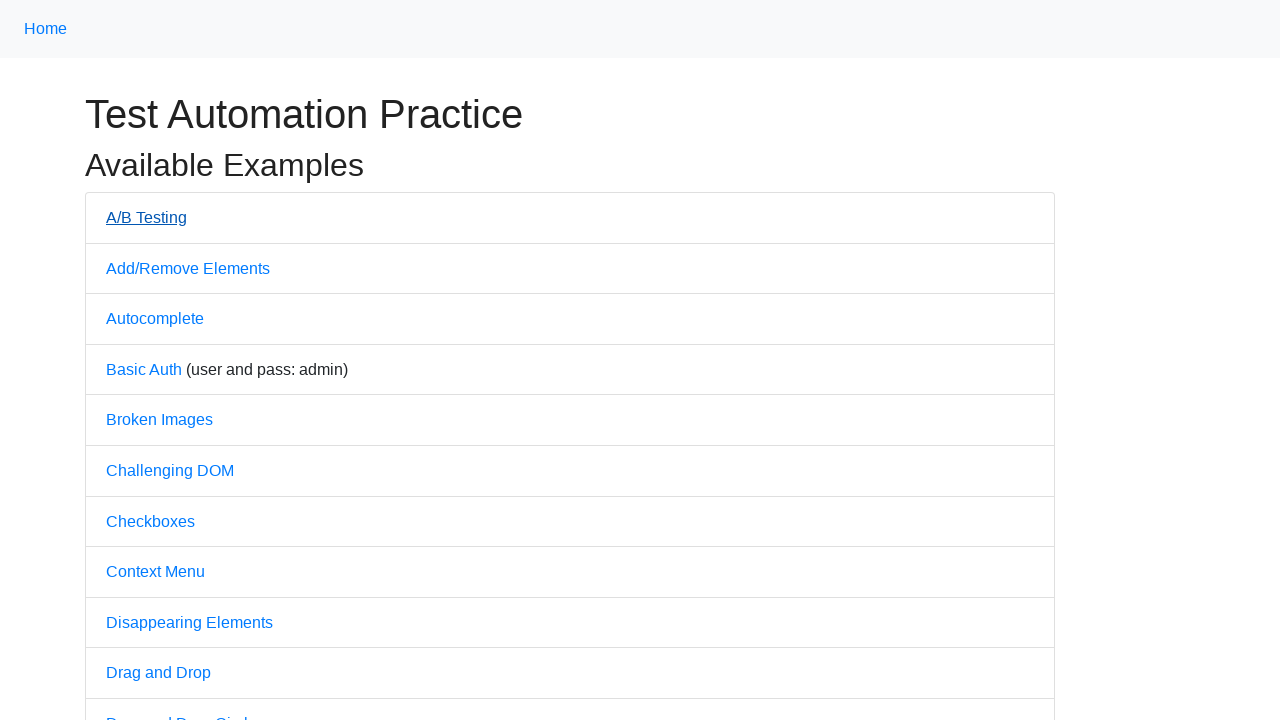